Tests right-click (context click) functionality on a button and verifies the success message appears

Starting URL: https://demoqa.com/buttons

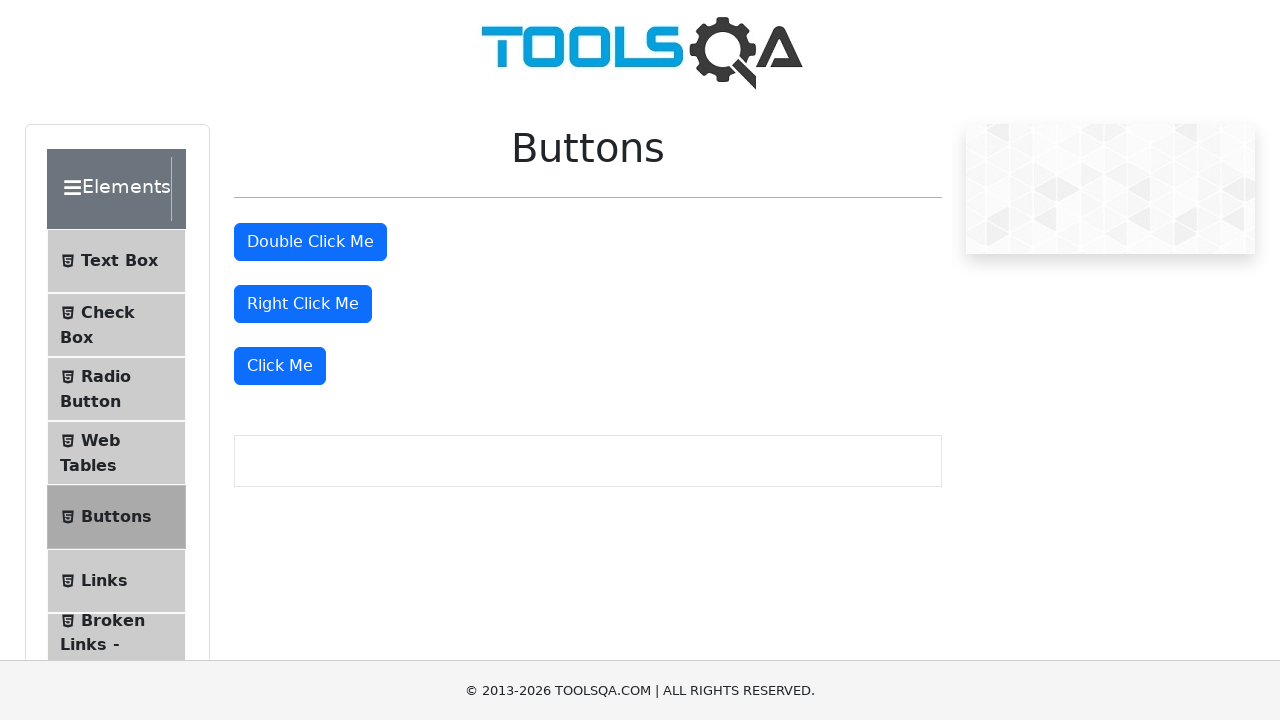

Scrolled to right-click button element
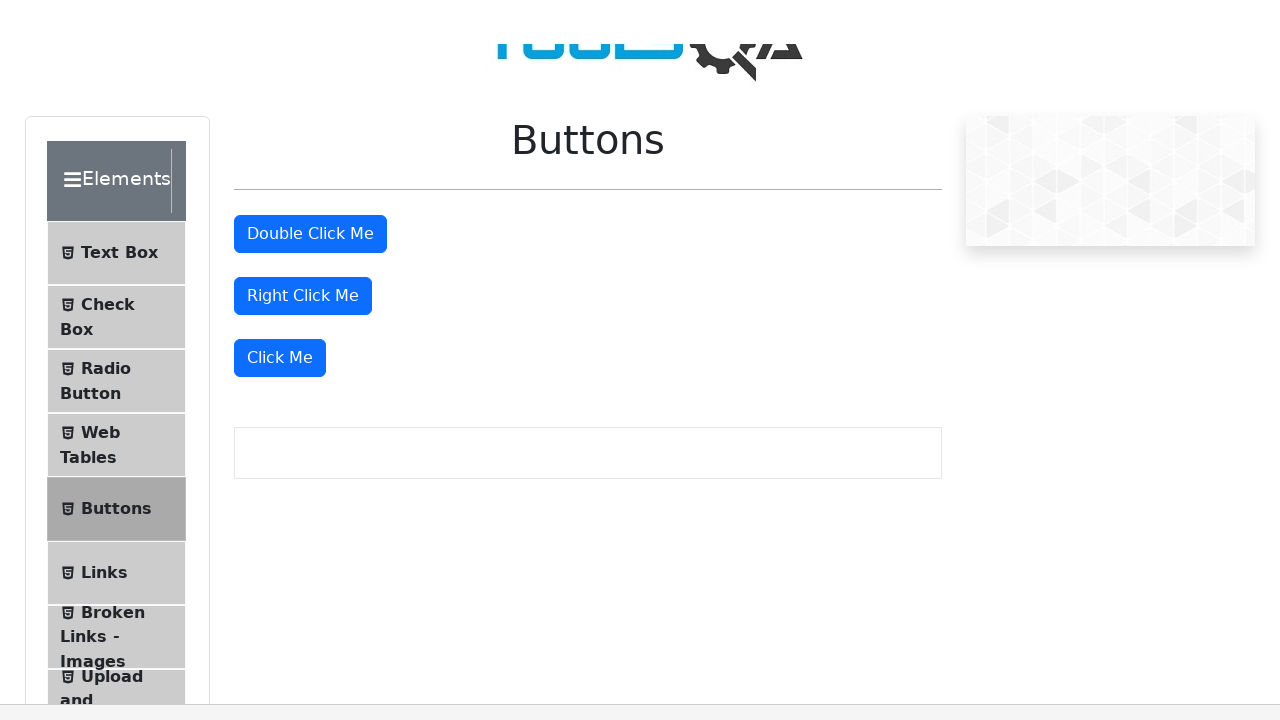

Right-clicked the button at (303, 19) on #rightClickBtn
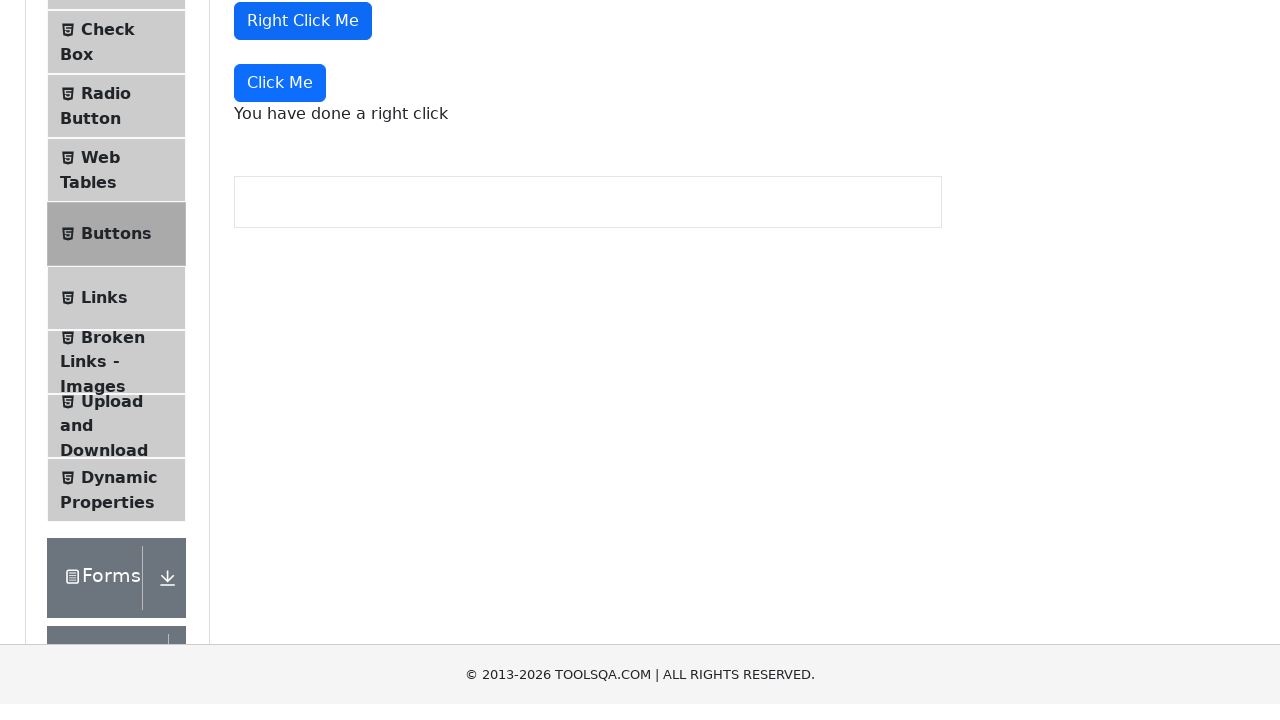

Success message appeared after right-click
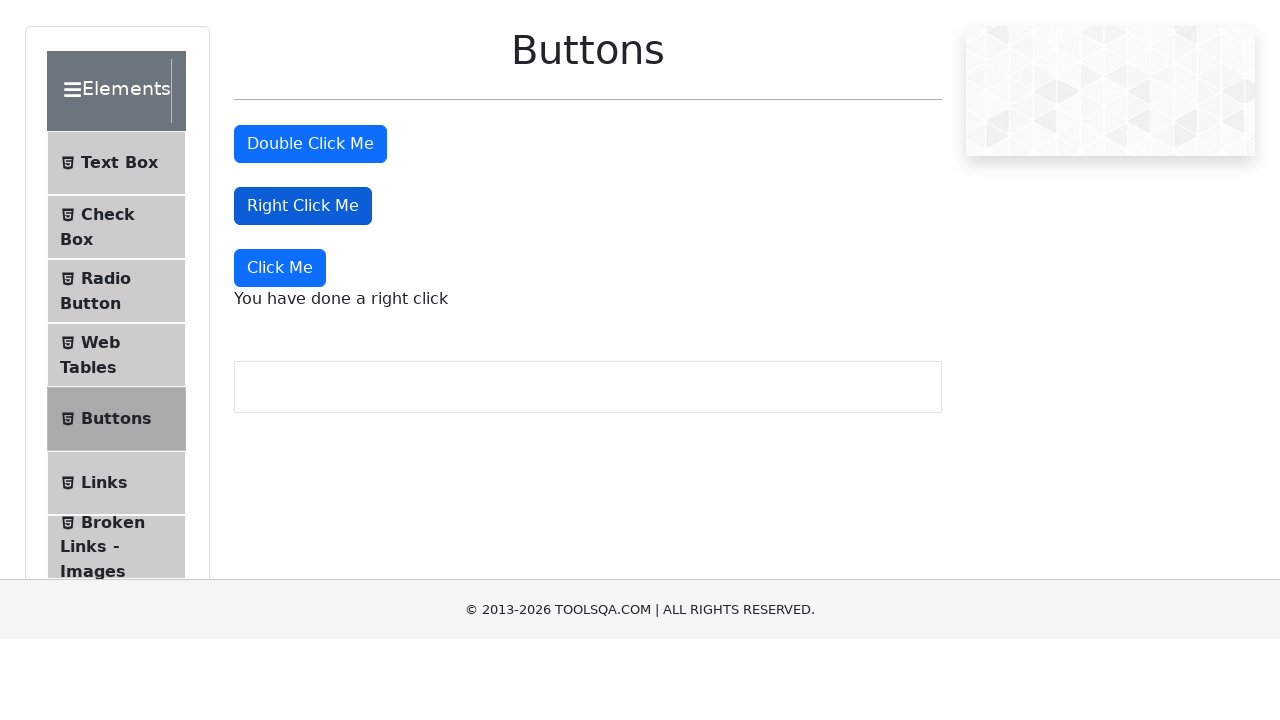

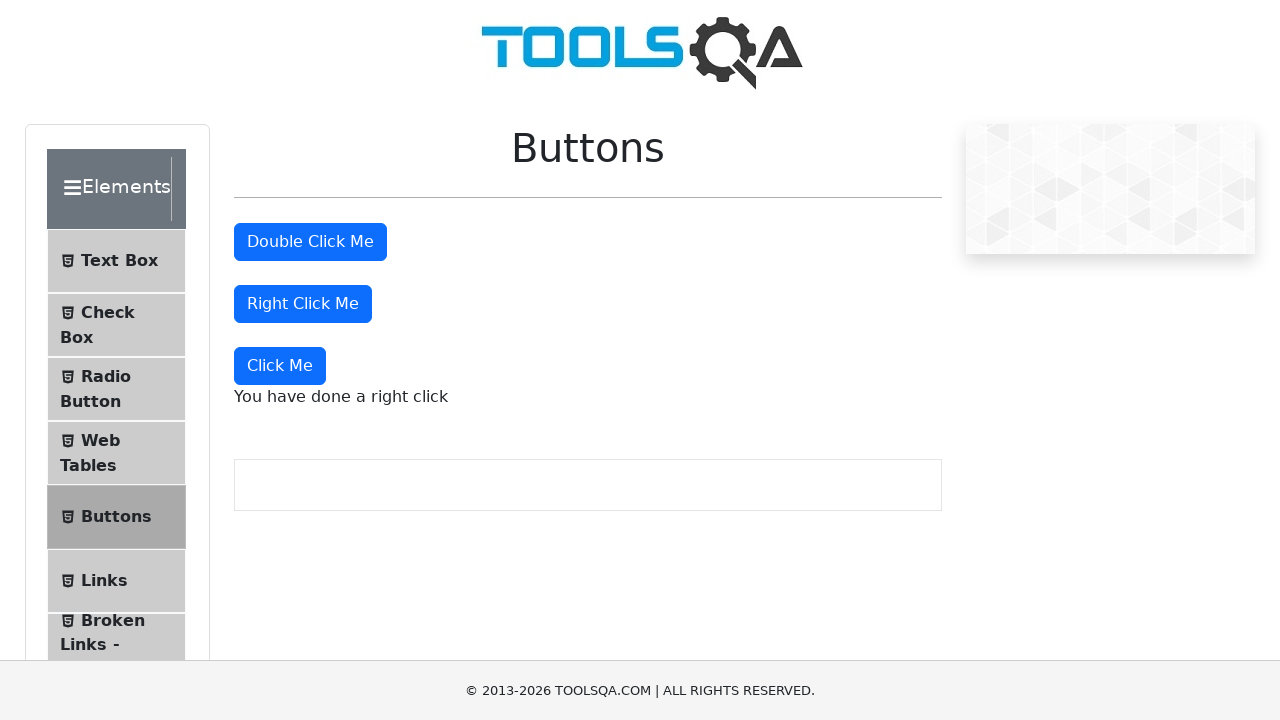